Navigates to a login practice page and verifies the page loads by checking the title

Starting URL: https://rahulshettyacademy.com/loginpagepractise/

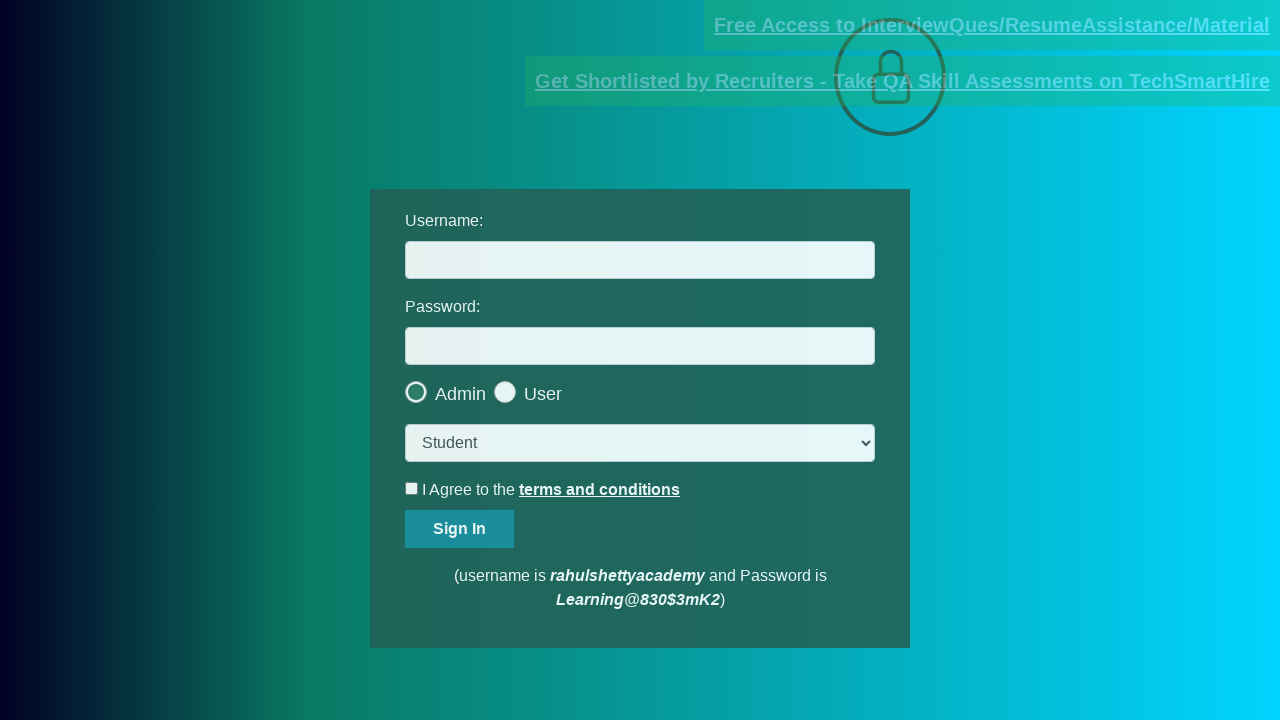

Waited for page to reach domcontentloaded state
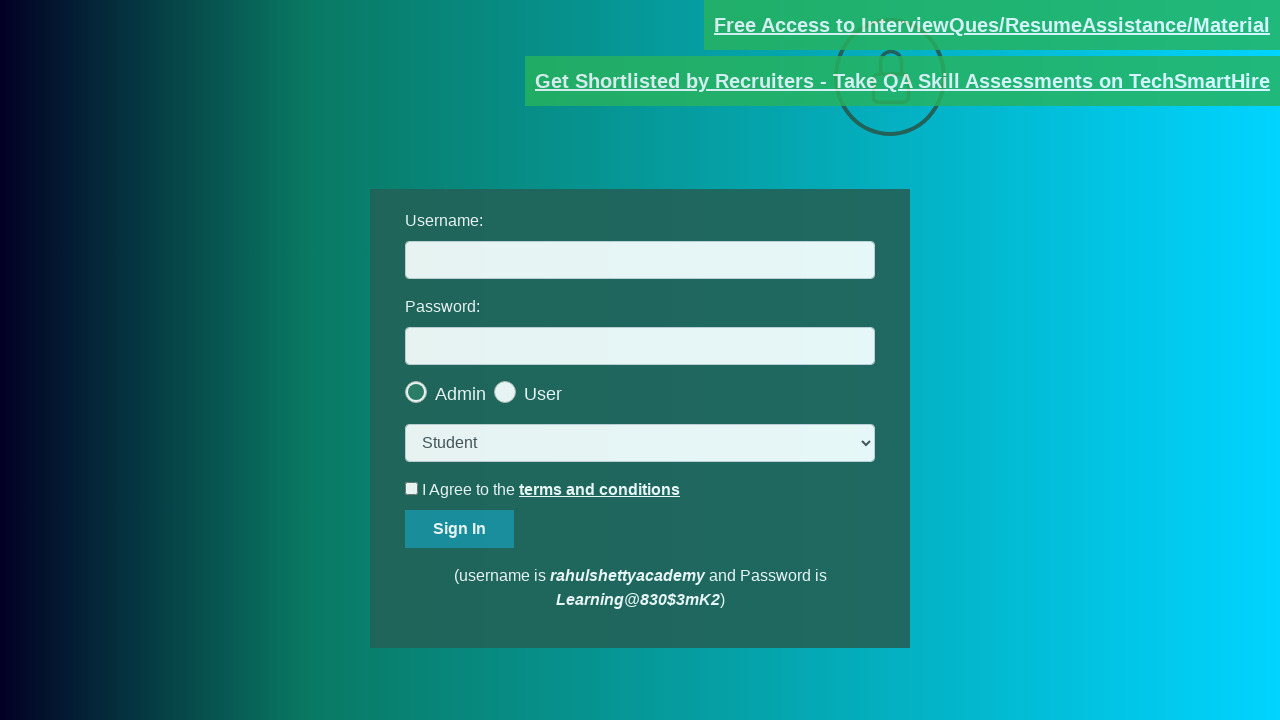

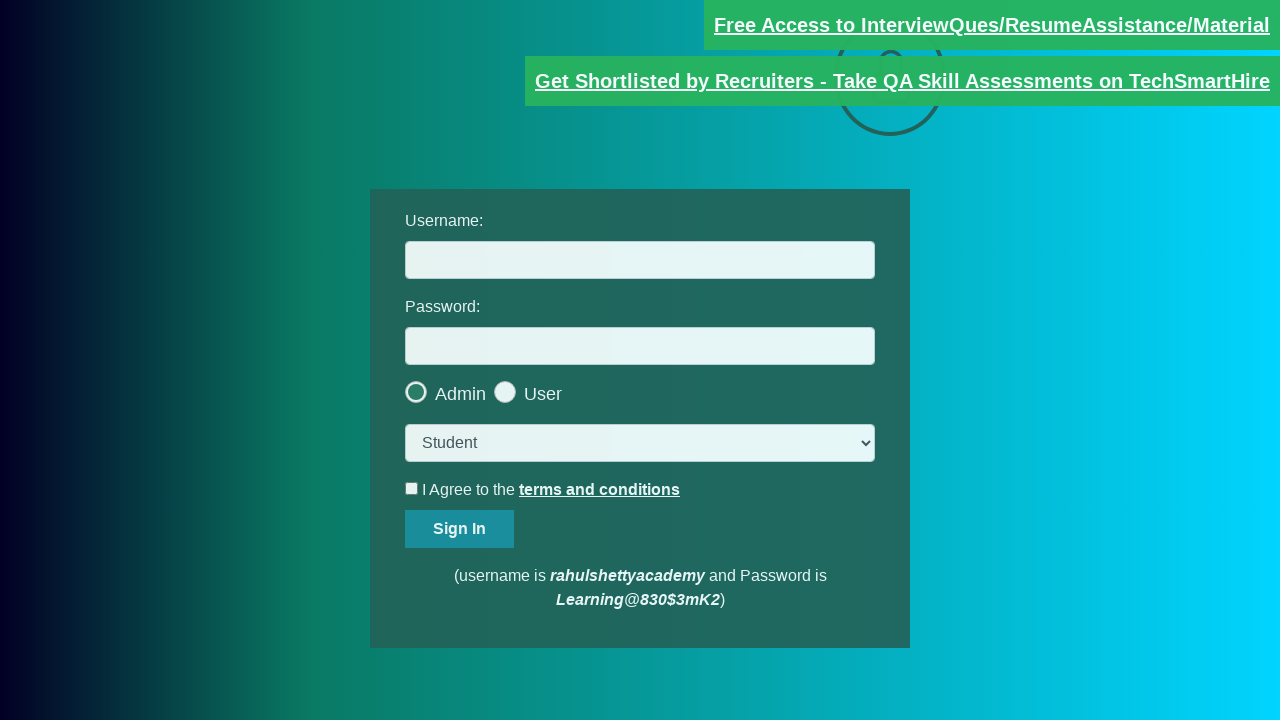